Tests readonly input field on Selenium web form by clicking on it and verifying its accessible name

Starting URL: https://www.selenium.dev/selenium/web/web-form.html

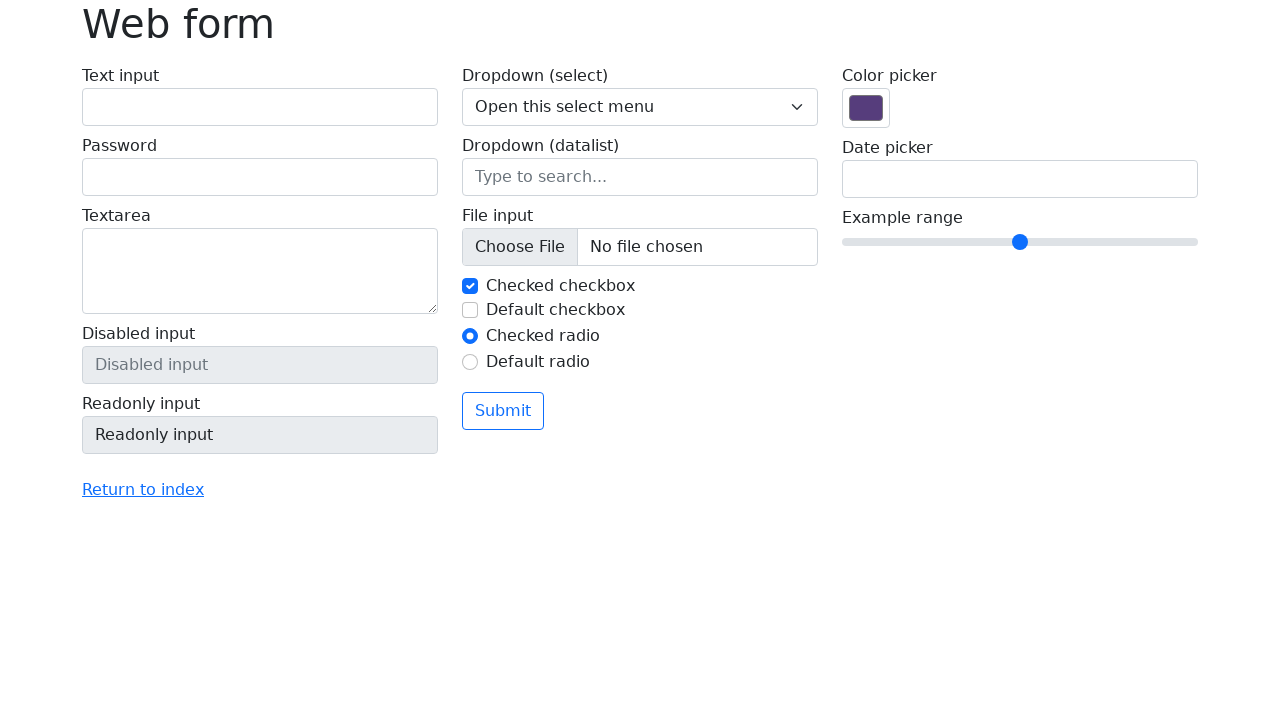

Clicked on readonly input field at (260, 435) on input[name='my-readonly']
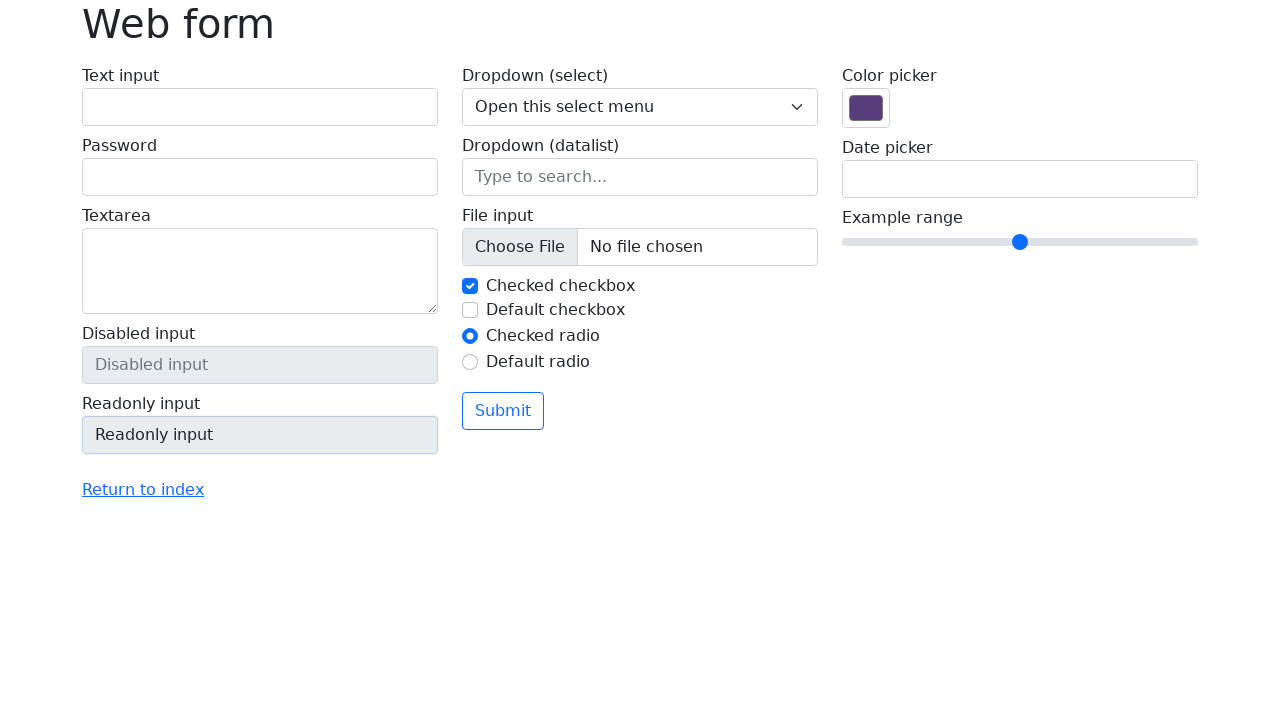

Verified the readonly input field exists
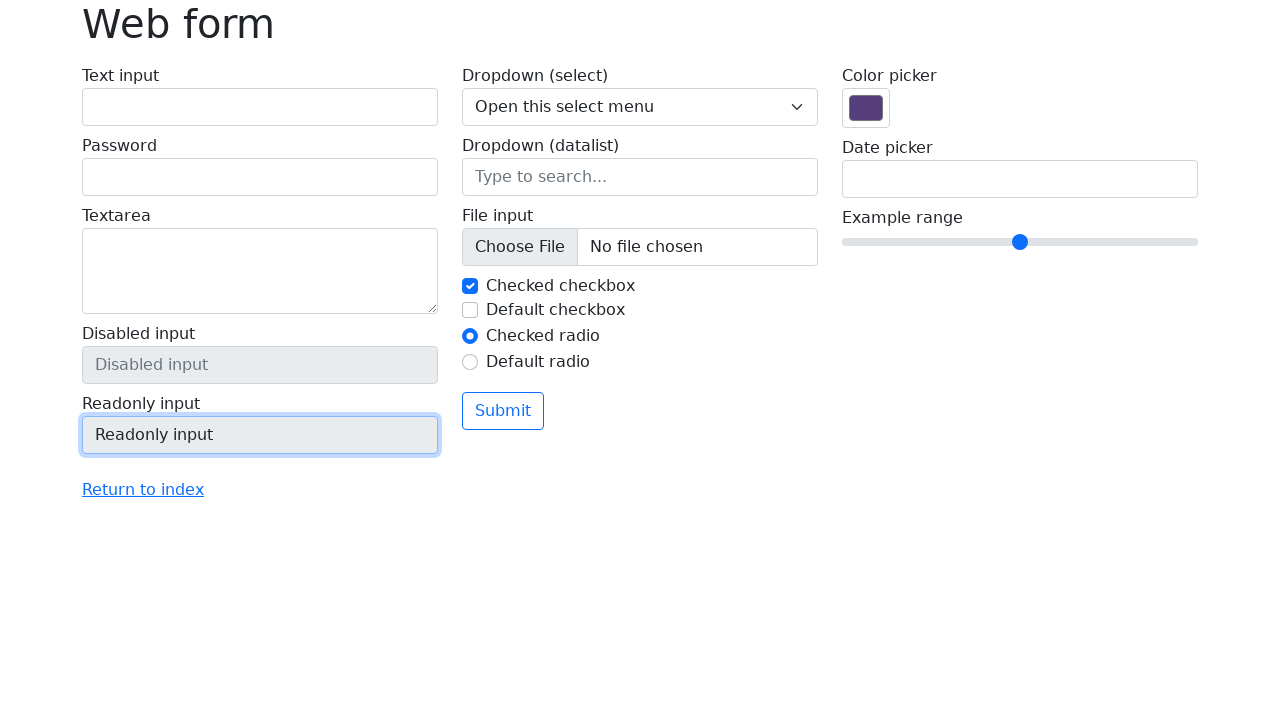

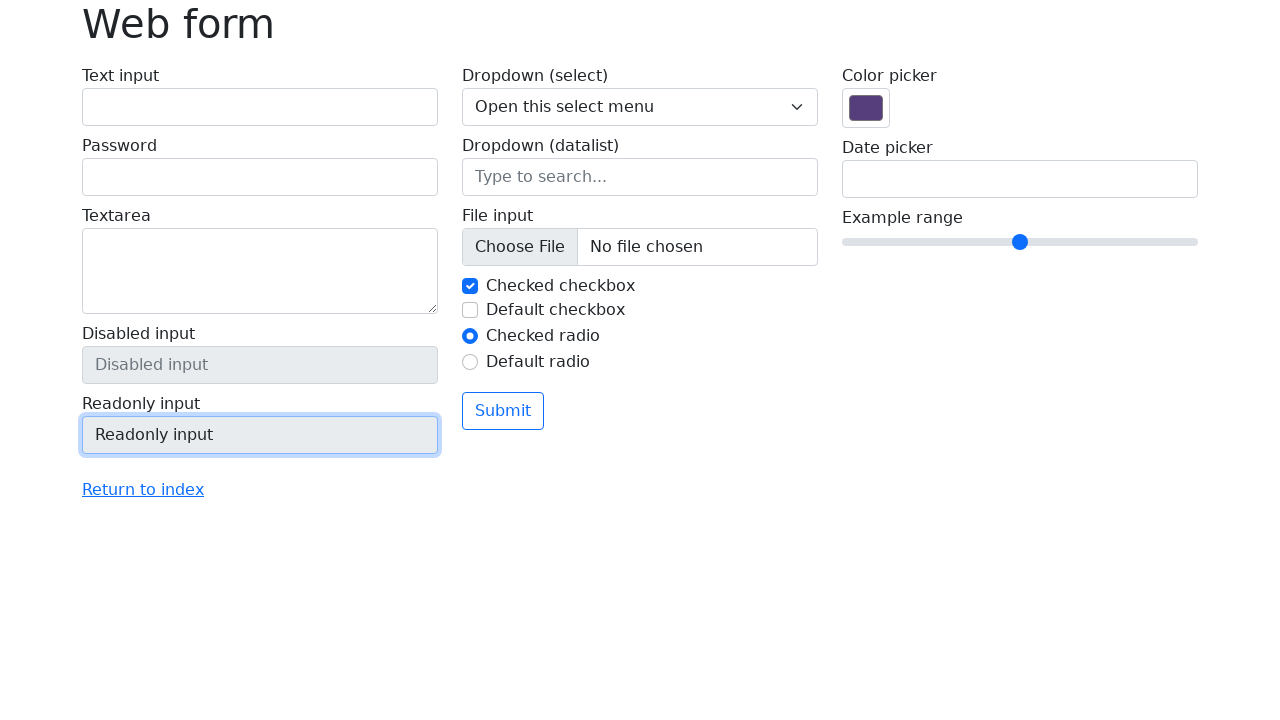